Tests the standard click button functionality on DemoQA by clicking the "Click Me" button and verifying that a confirmation message "You have done a dynamic click" is displayed.

Starting URL: https://demoqa.com/buttons

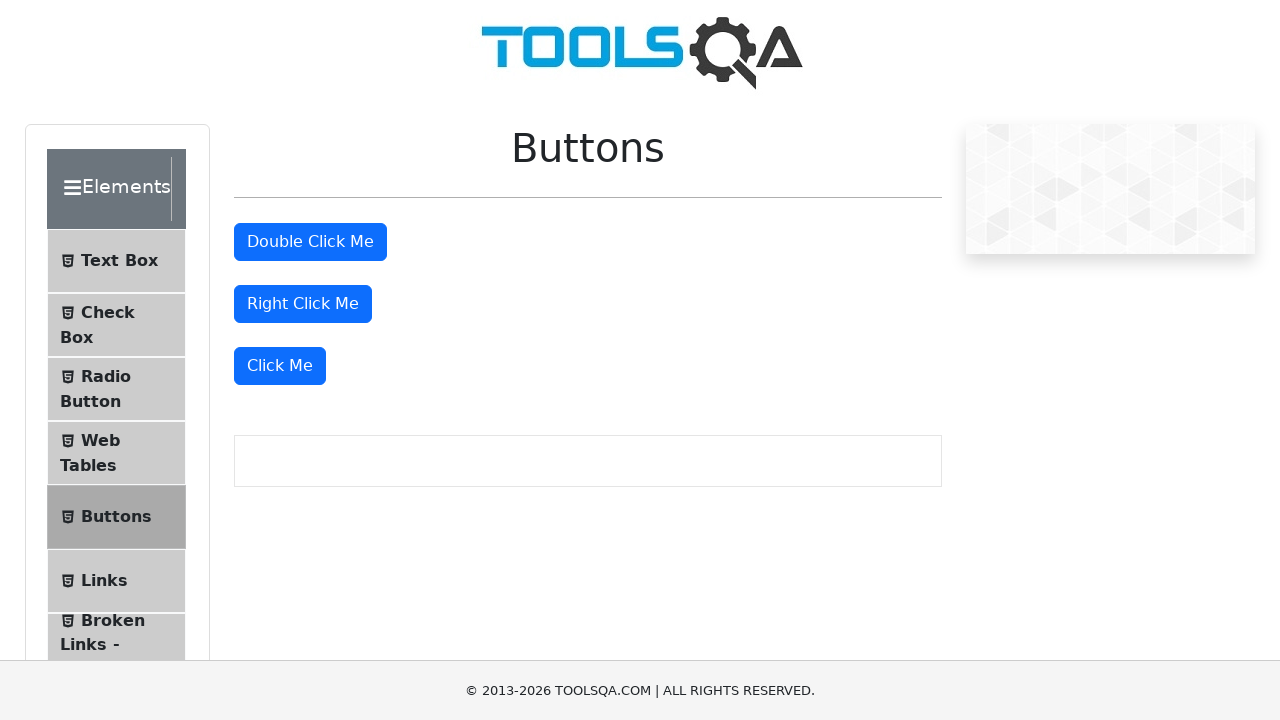

Clicked the 'Click Me' button at (280, 366) on button:has-text('Click Me'):not(:has-text('Double')):not(:has-text('Right'))
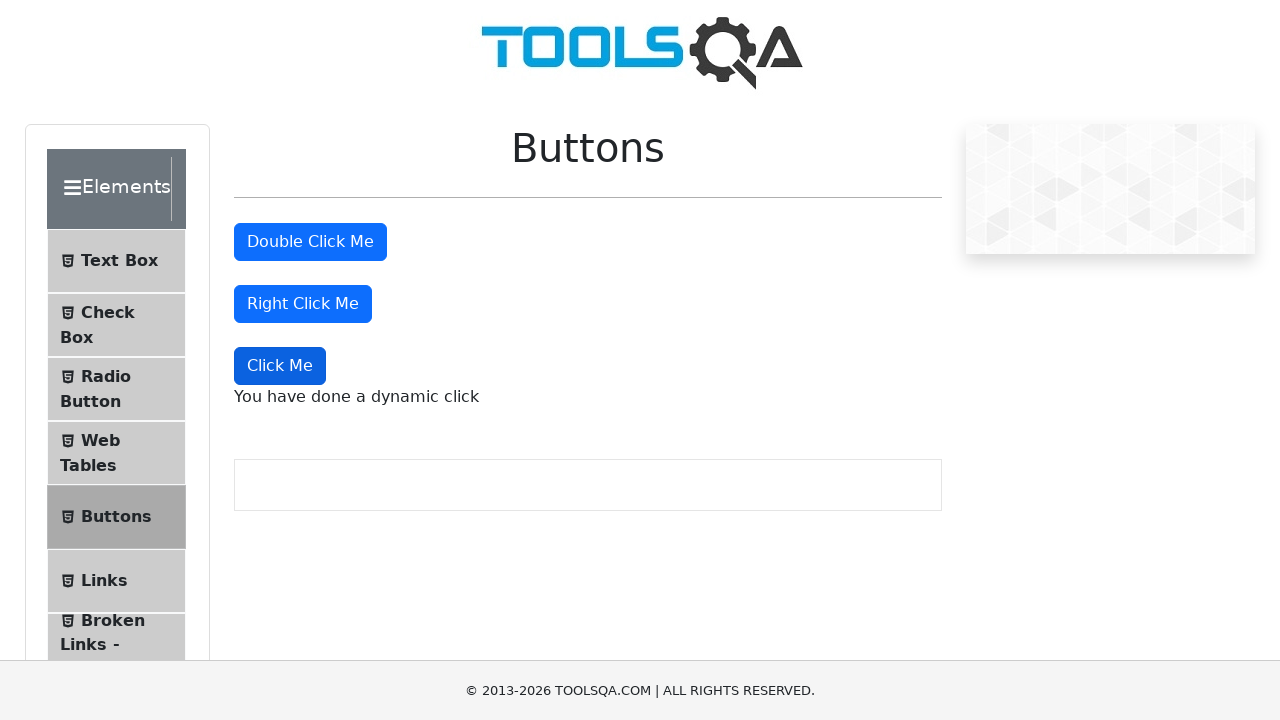

Confirmation message 'You have done a dynamic click' appeared
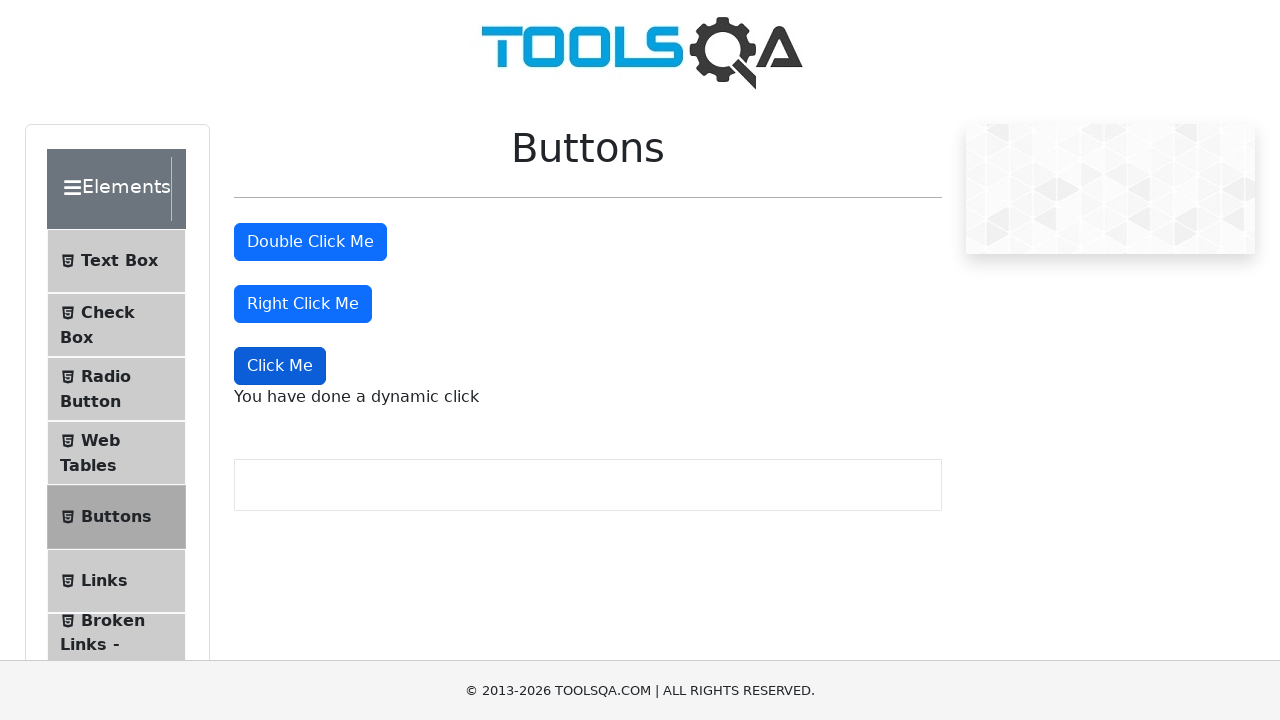

Verified that confirmation message text is 'You have done a dynamic click'
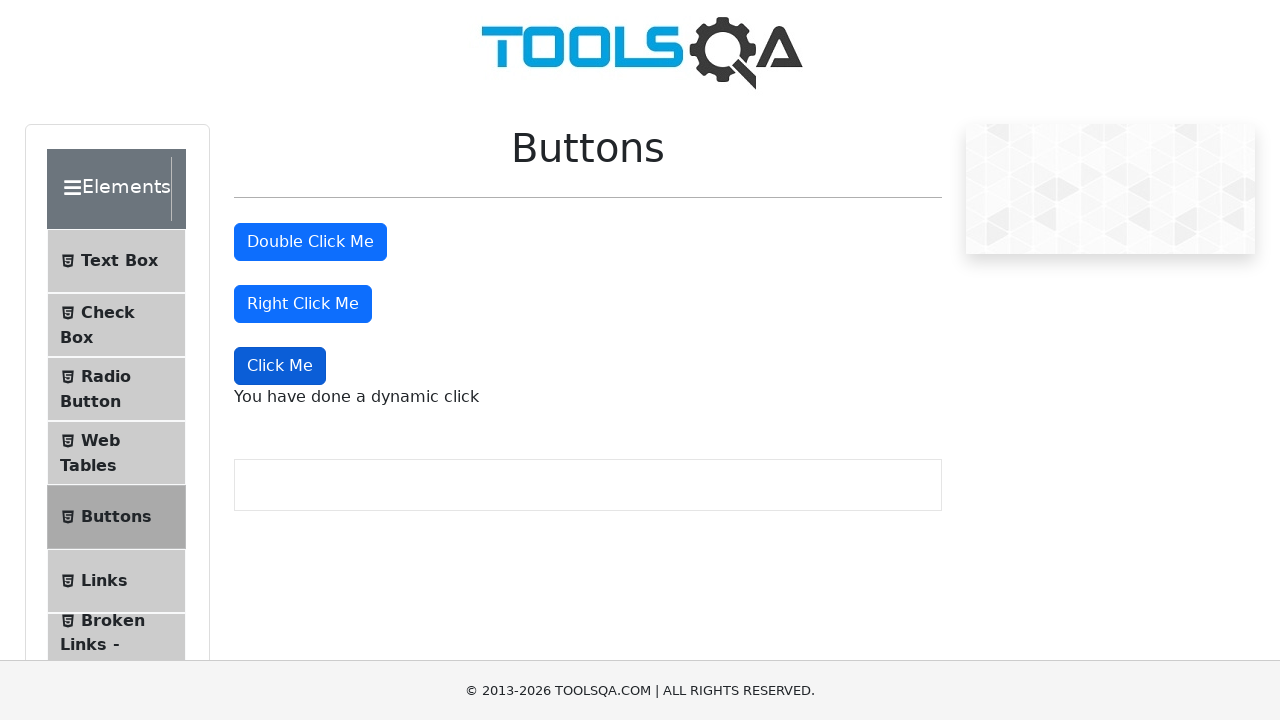

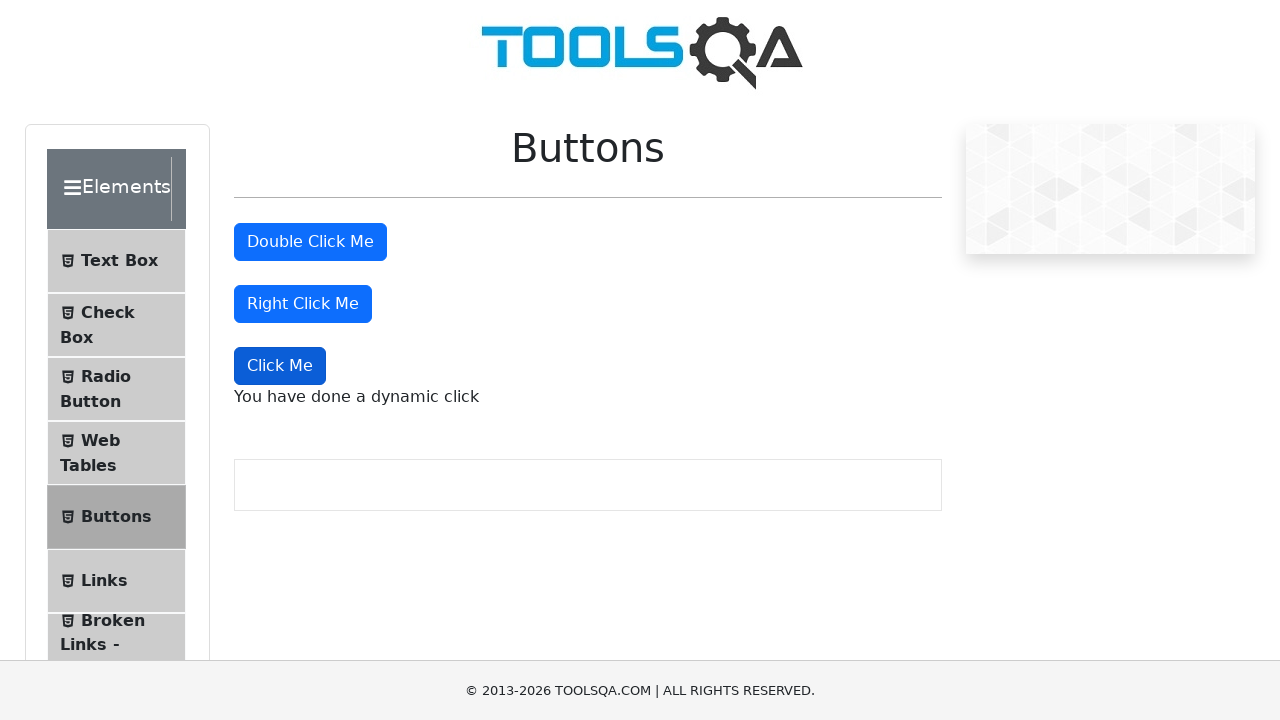